Tests that the input field is cleared after adding a todo item

Starting URL: https://demo.playwright.dev/todomvc

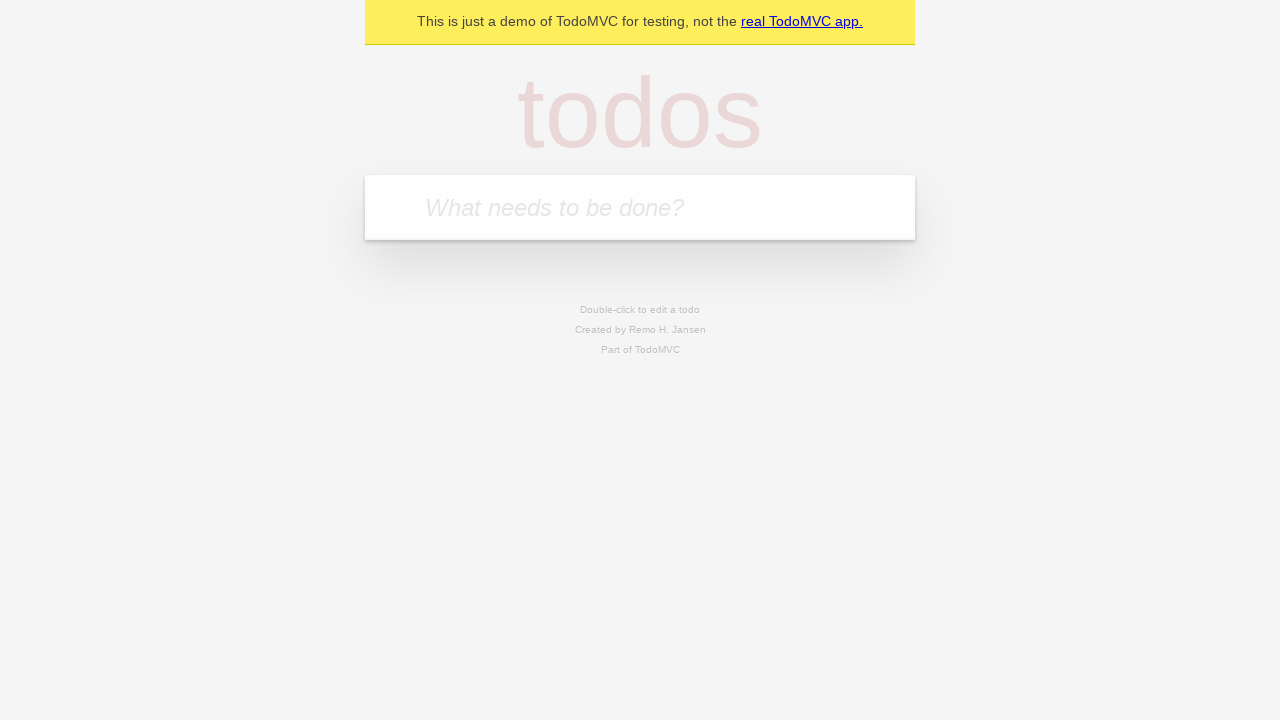

Located the todo input field
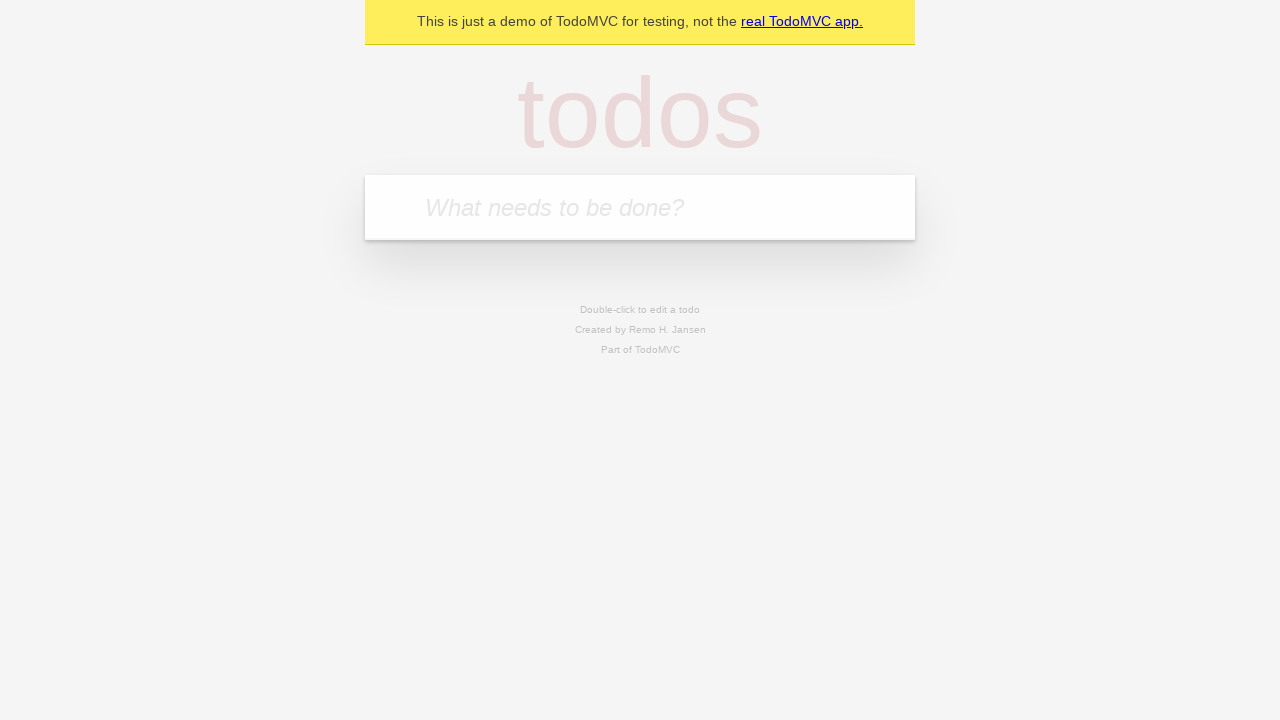

Filled input field with 'buy some cheese' on internal:attr=[placeholder="What needs to be done?"i]
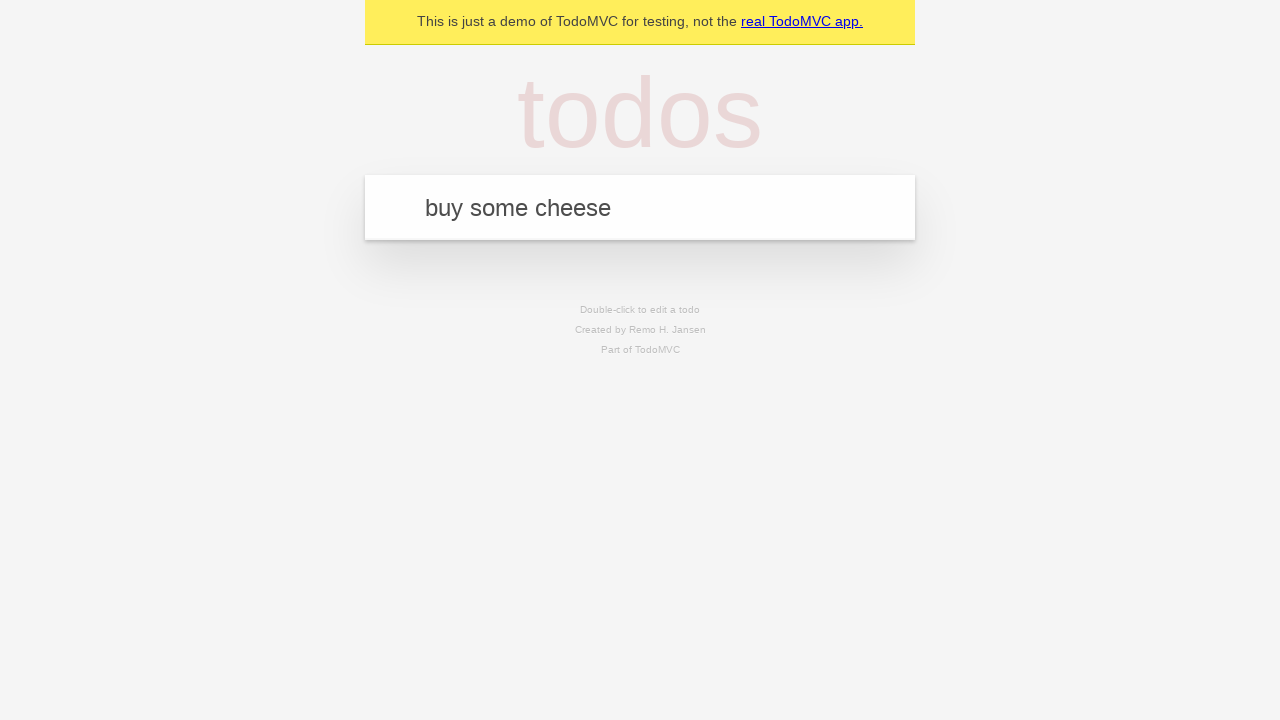

Pressed Enter to add todo item on internal:attr=[placeholder="What needs to be done?"i]
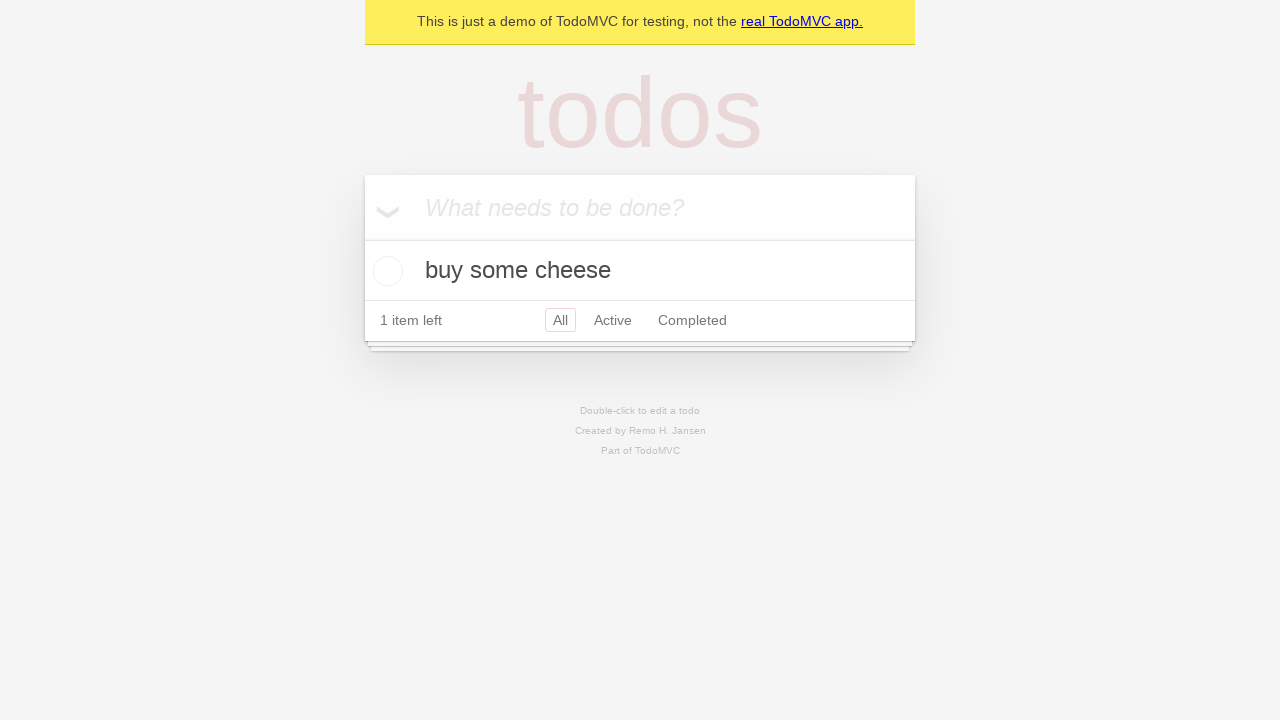

Todo item appeared in the list
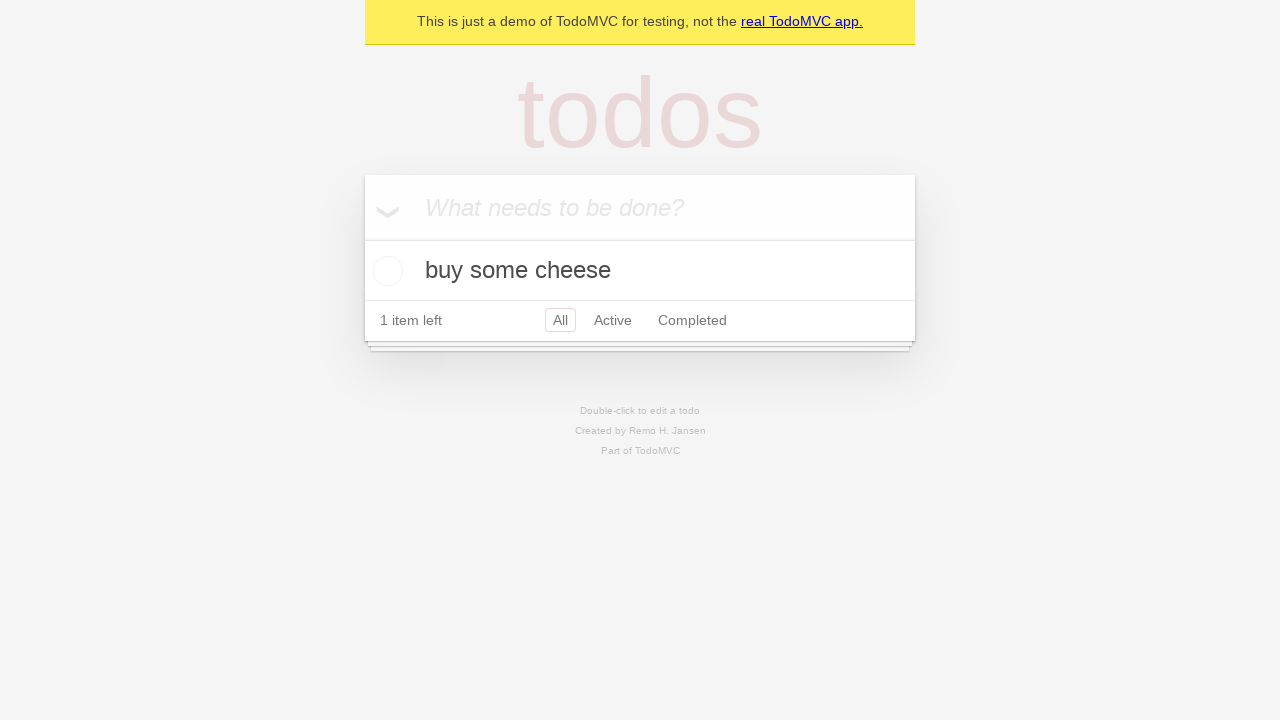

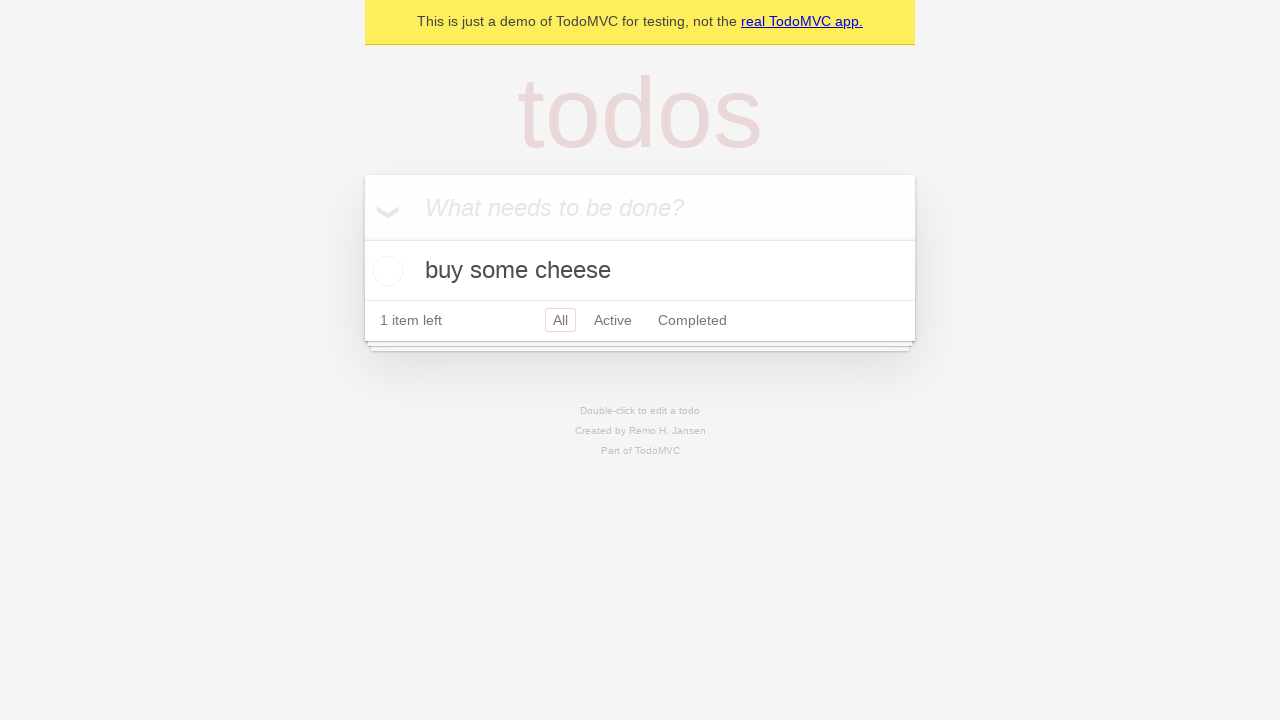